Tests mouse interaction with a horizontal slider element by clicking and dragging it to change its value

Starting URL: https://the-internet.herokuapp.com/horizontal_slider

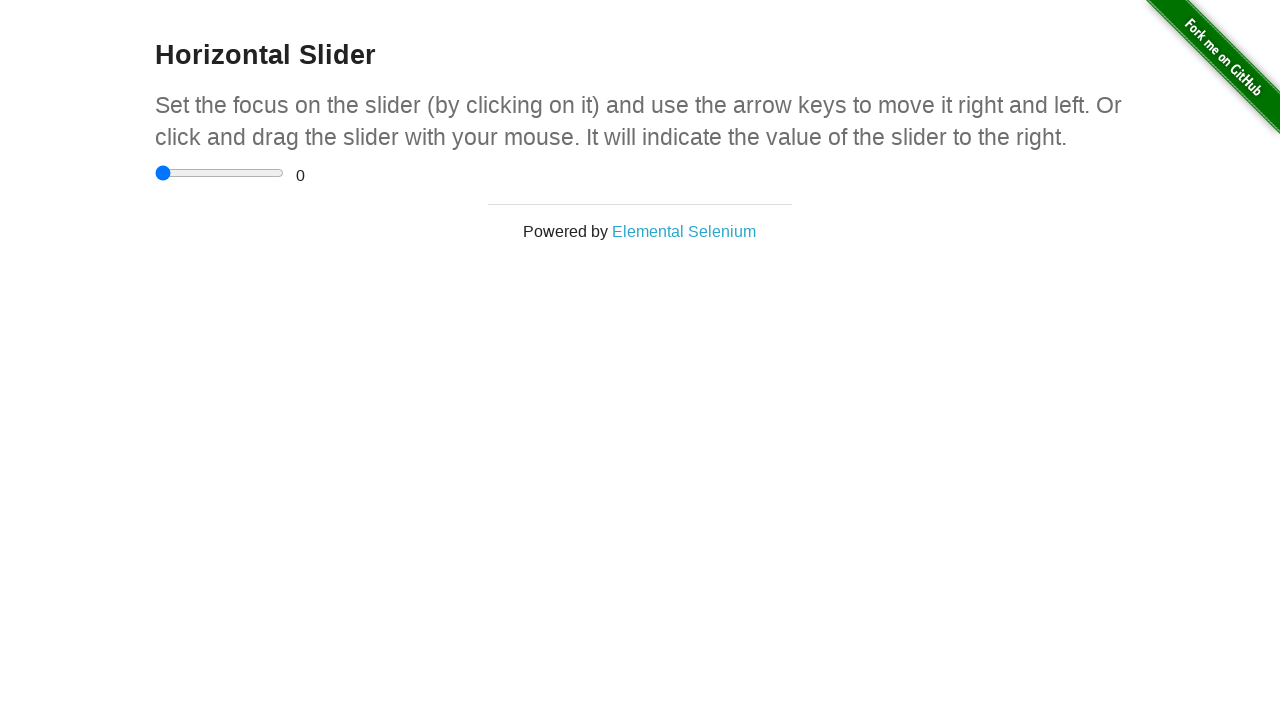

Located the horizontal slider element with initial value 0
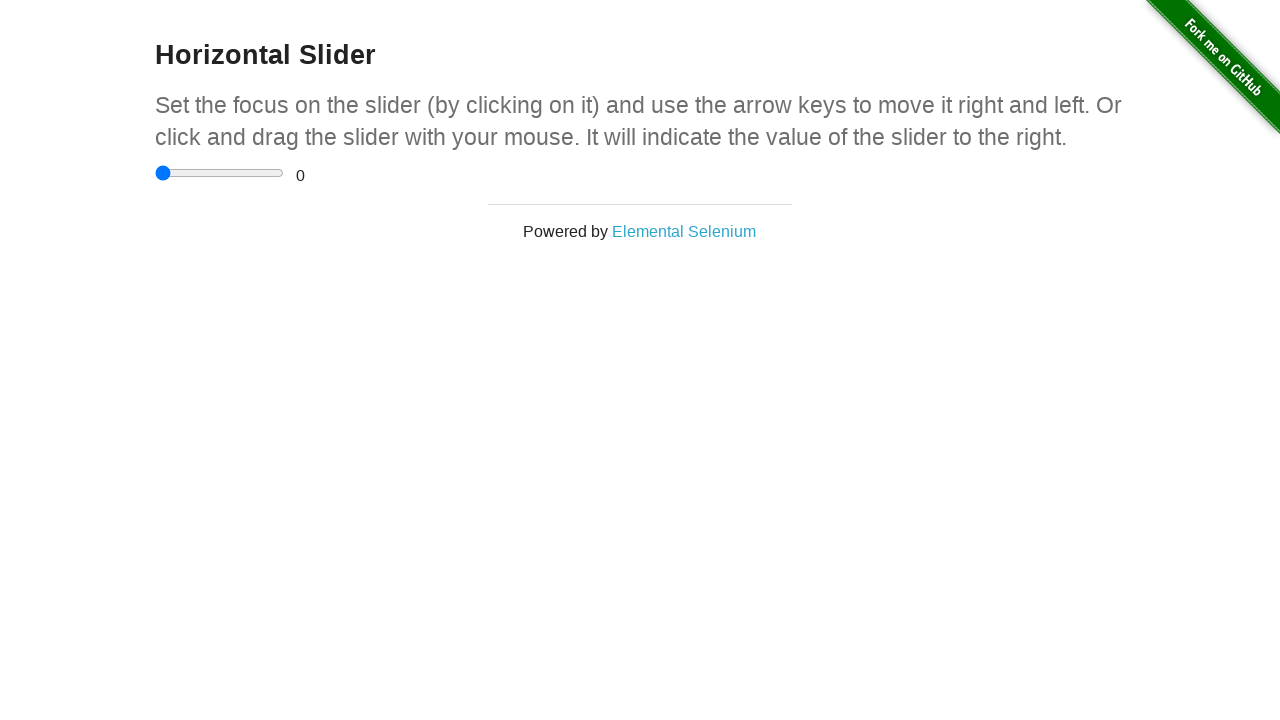

Retrieved slider bounding box dimensions
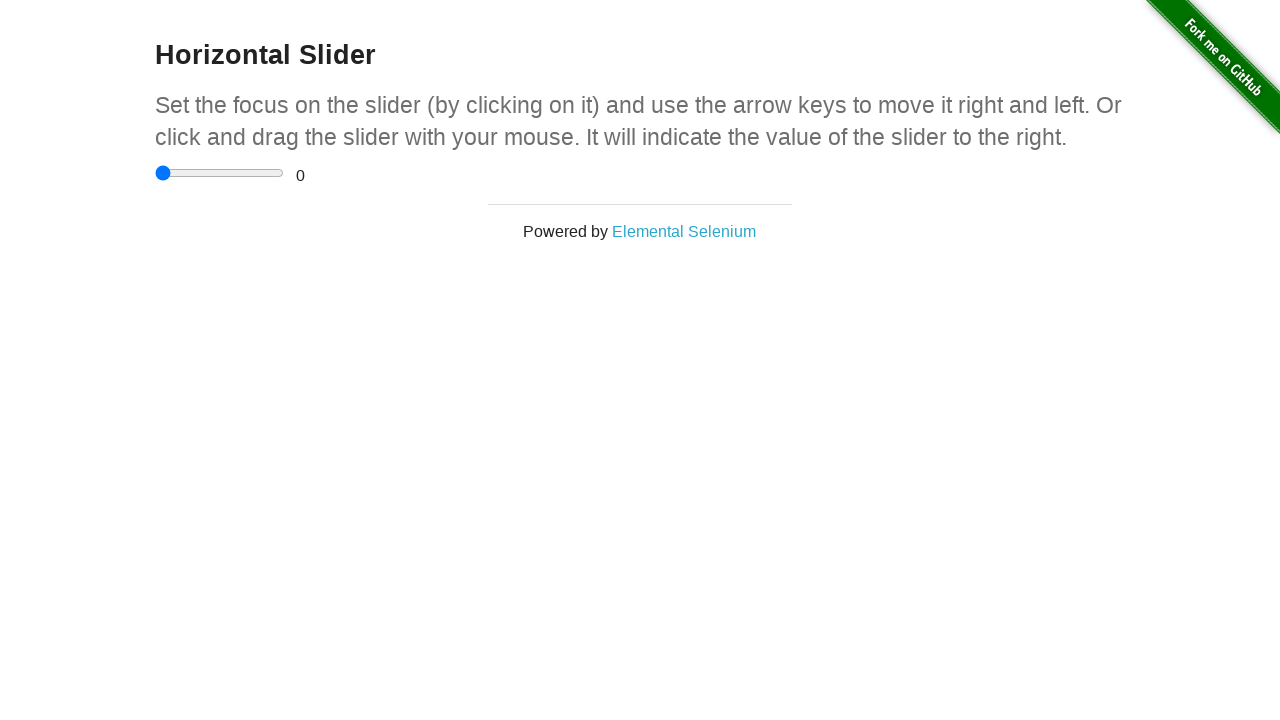

Calculated center position of slider
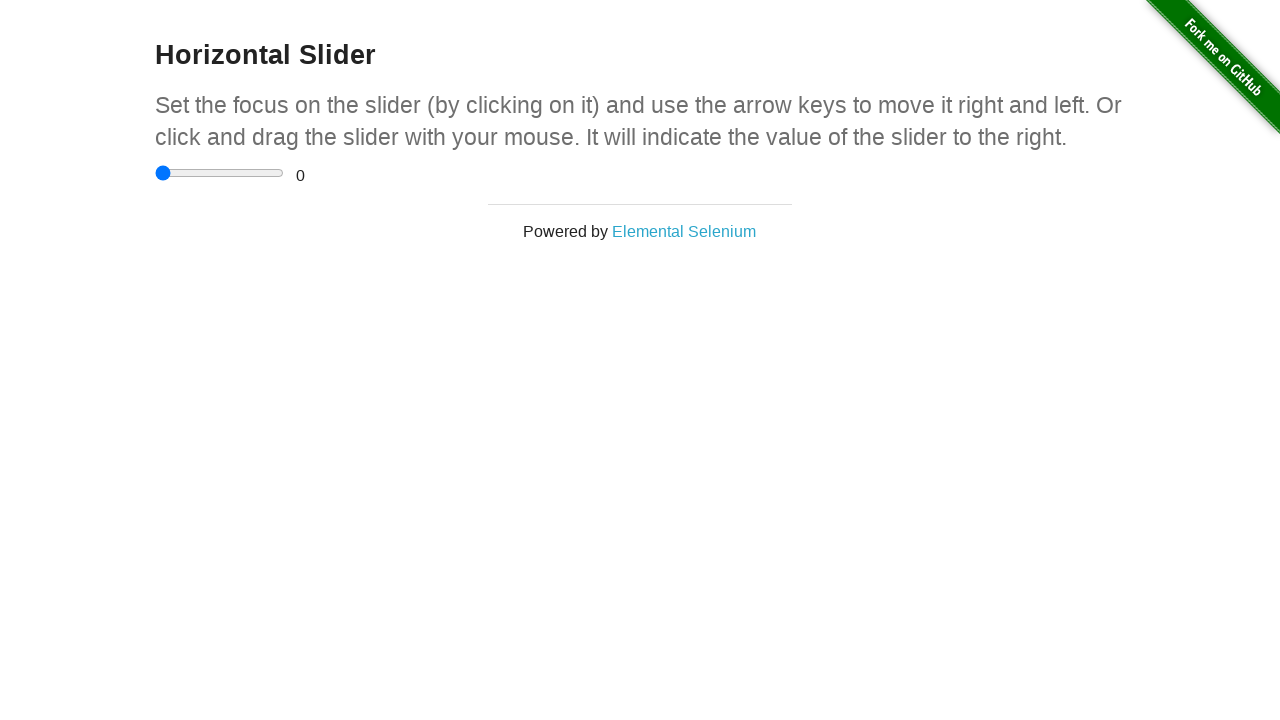

Moved mouse to slider center position at (220, 173)
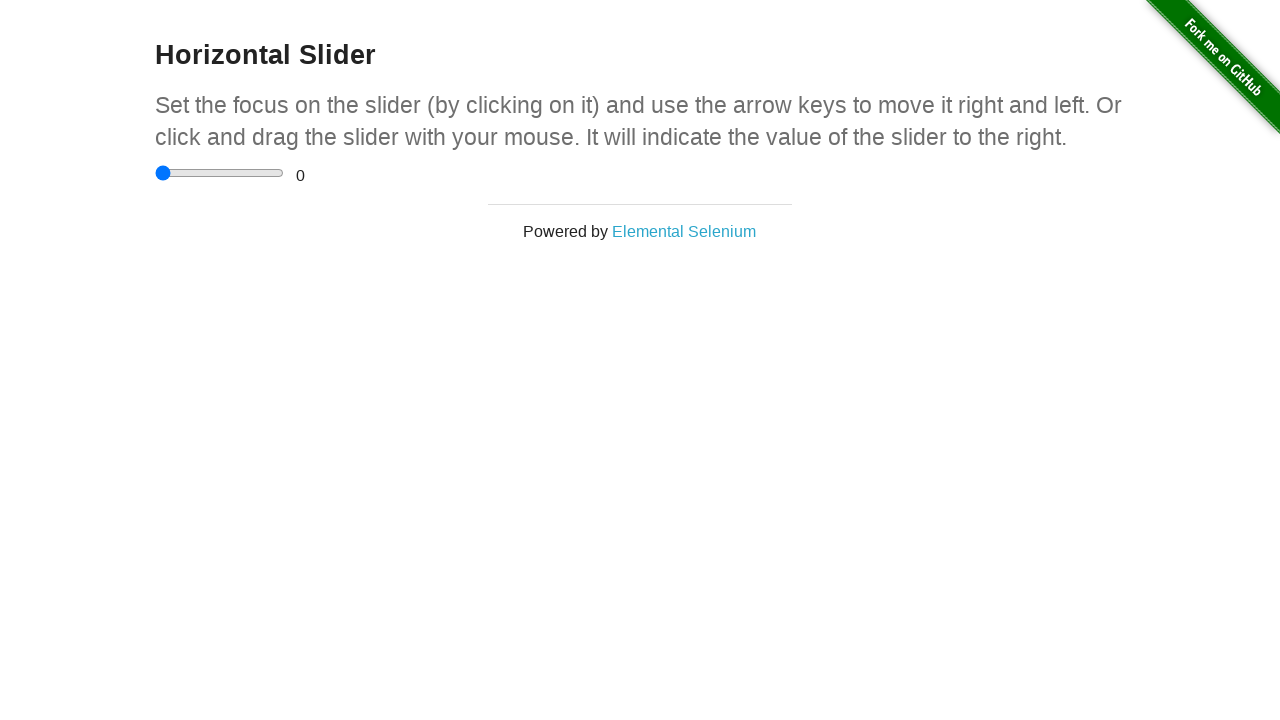

Pressed and held mouse button on slider at (220, 173)
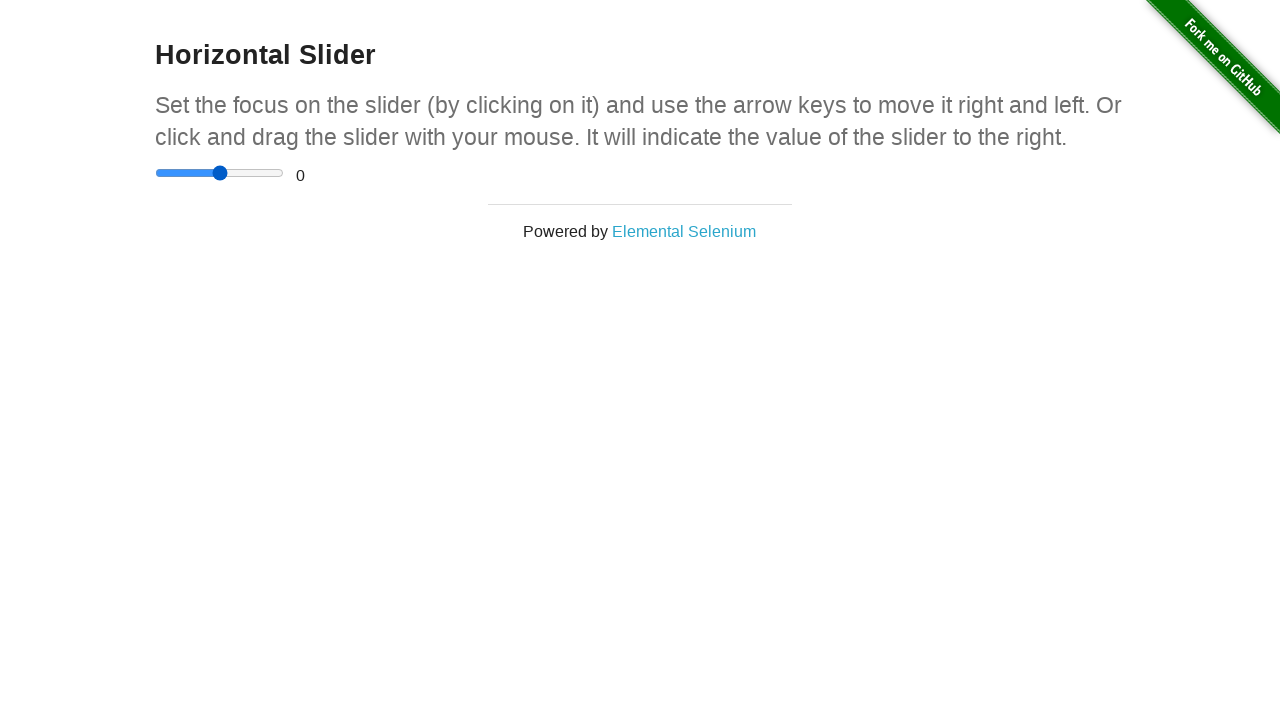

Dragged slider to the right by 7 pixels at (226, 173)
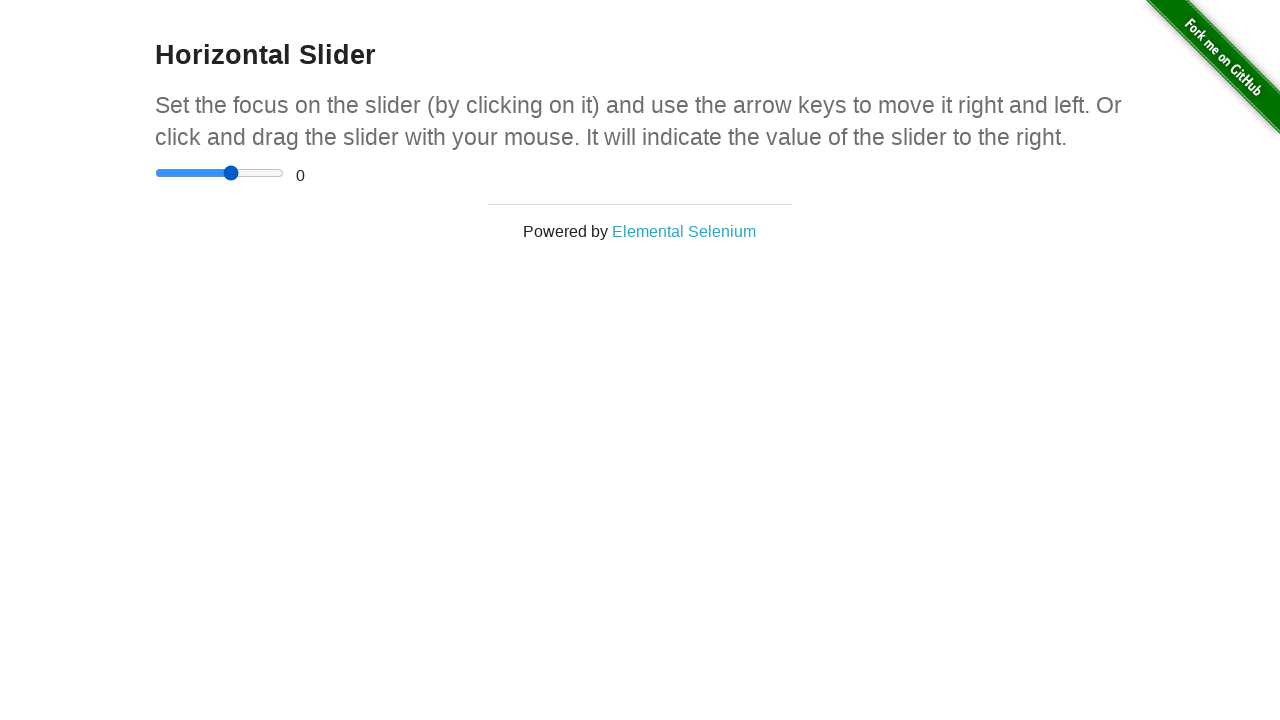

Released mouse button to complete slider drag at (226, 173)
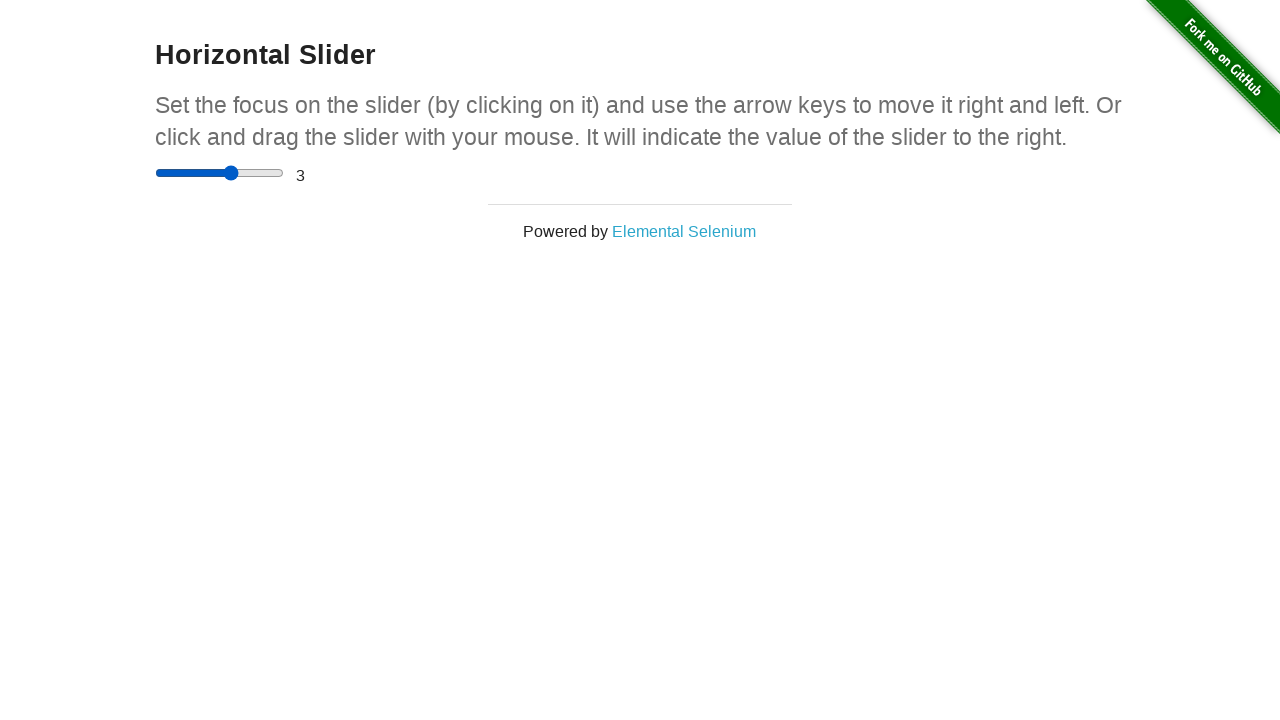

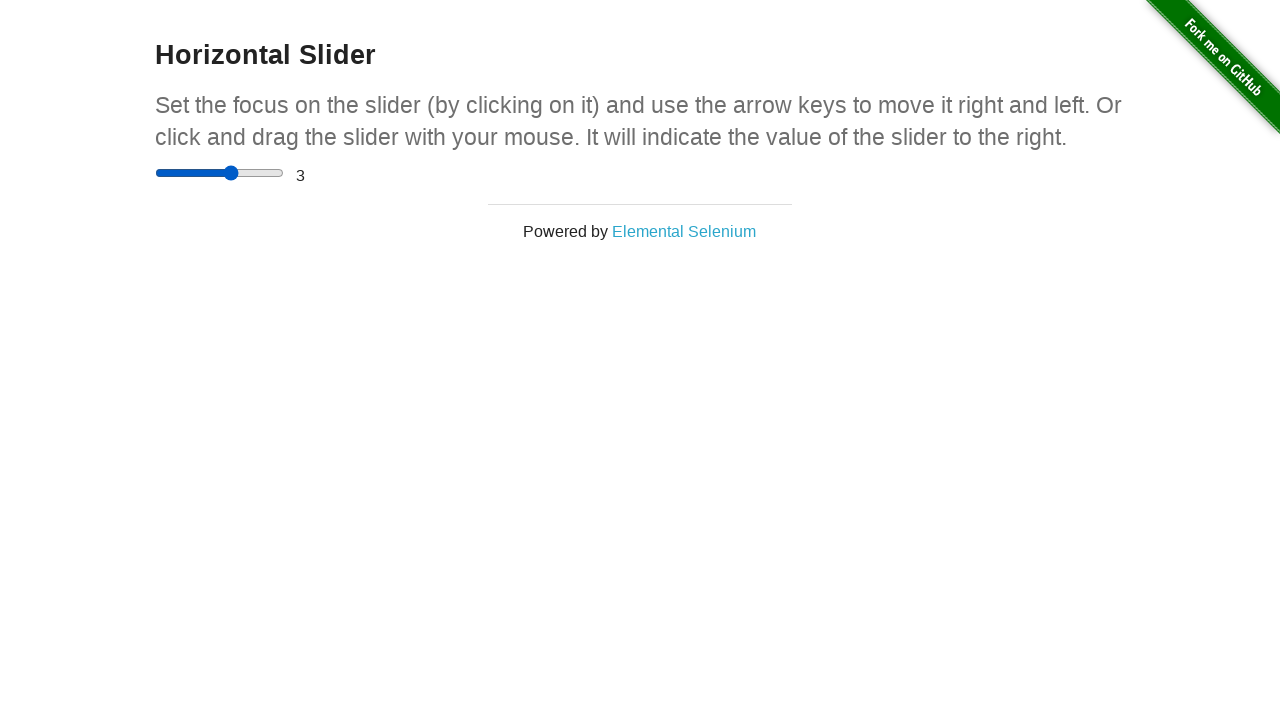